Tests TodoMVC application by adding three tasks, navigating between Active/Completed/All views, marking a task as complete, and deleting a task.

Starting URL: https://demo.playwright.dev/todomvc/#/

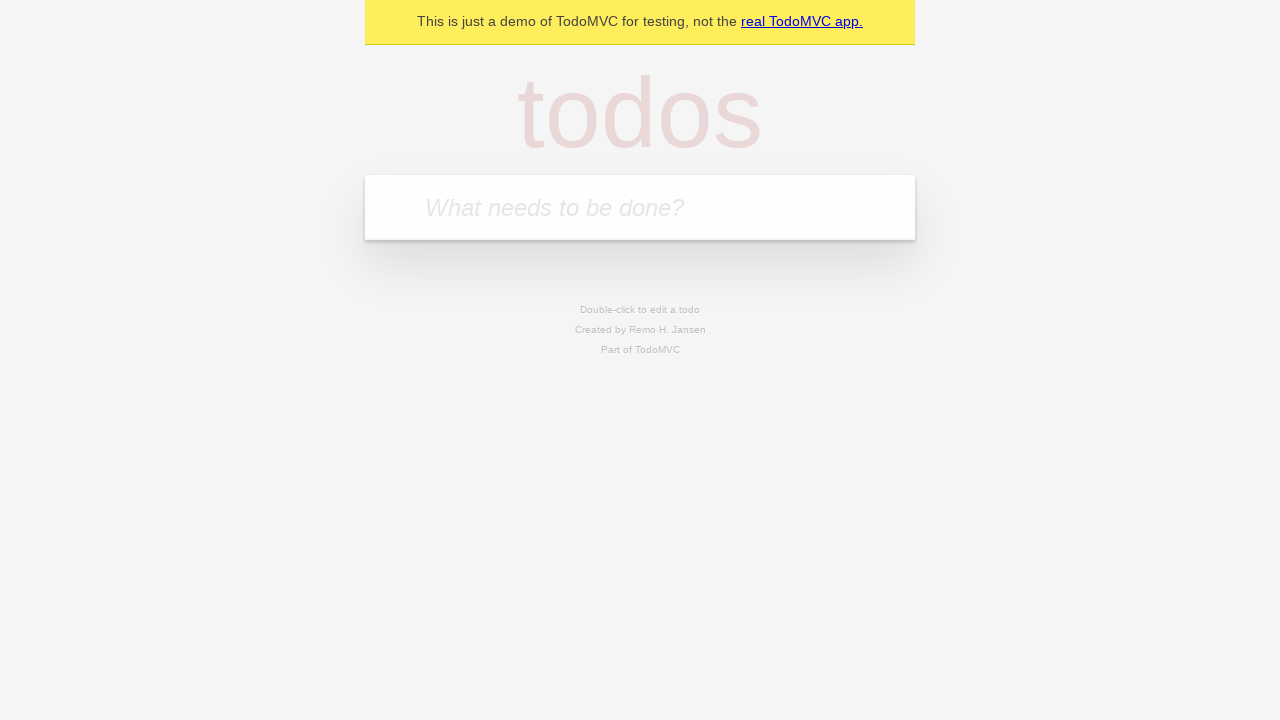

Clicked on task input field at (640, 207) on internal:attr=[placeholder="What needs to be done?"i]
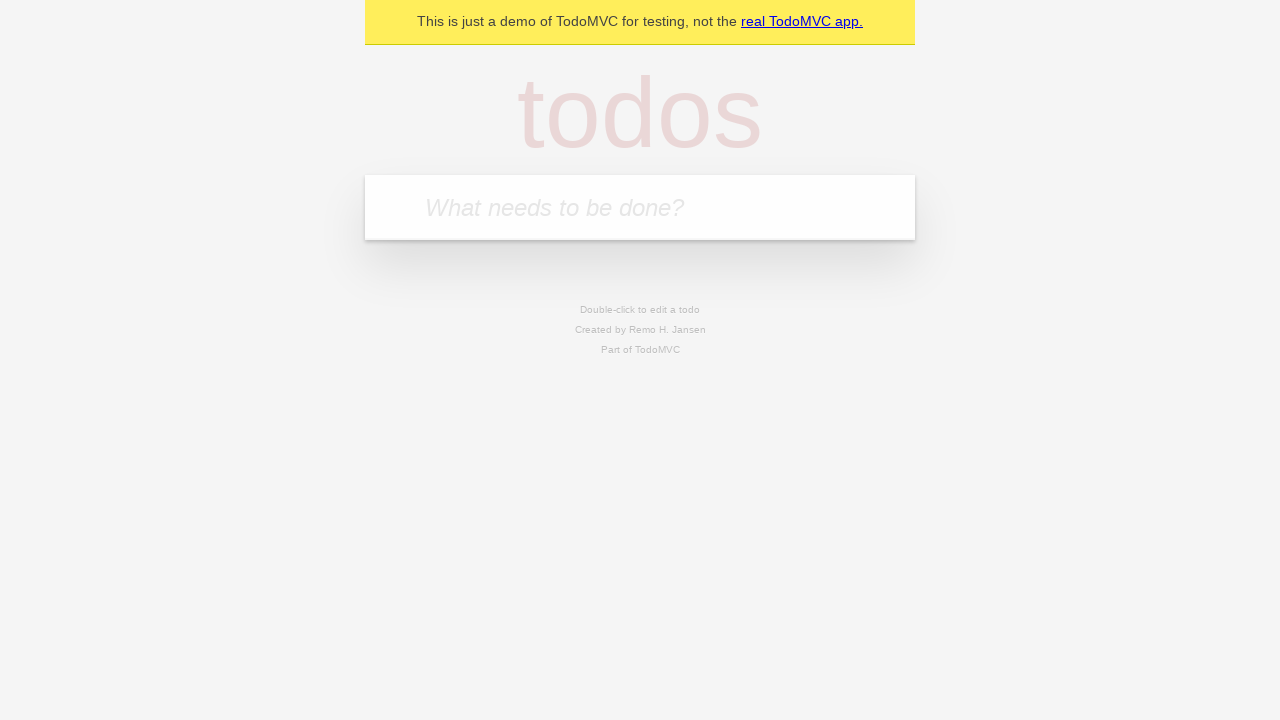

Filled first task 'Задача 1' into input field on internal:attr=[placeholder="What needs to be done?"i]
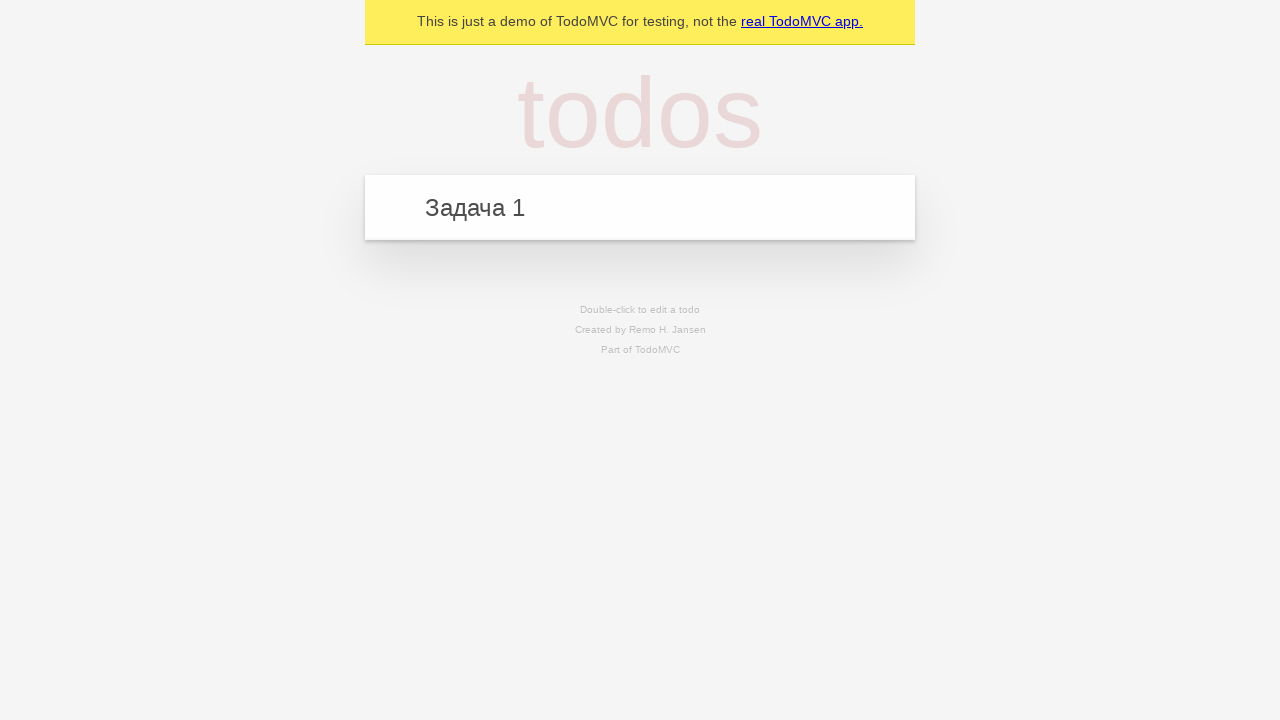

Pressed Enter to add first task on internal:attr=[placeholder="What needs to be done?"i]
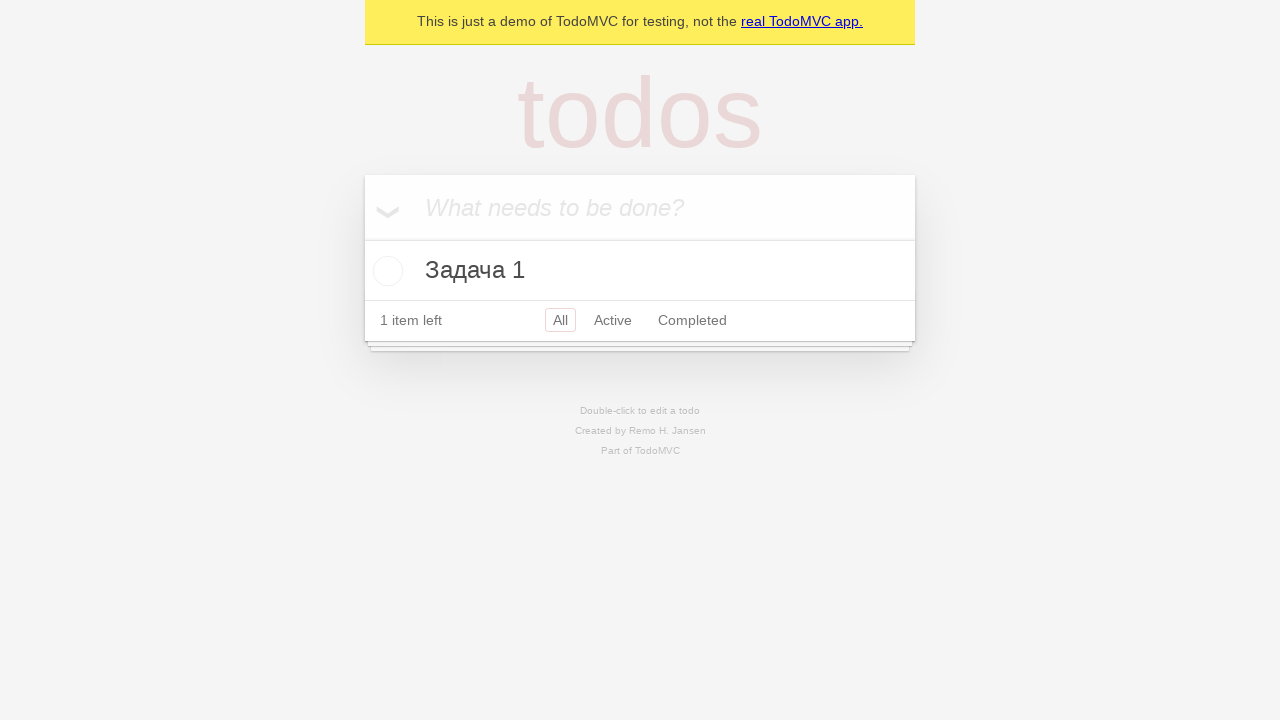

Clicked on task input field for second task at (640, 207) on internal:attr=[placeholder="What needs to be done?"i]
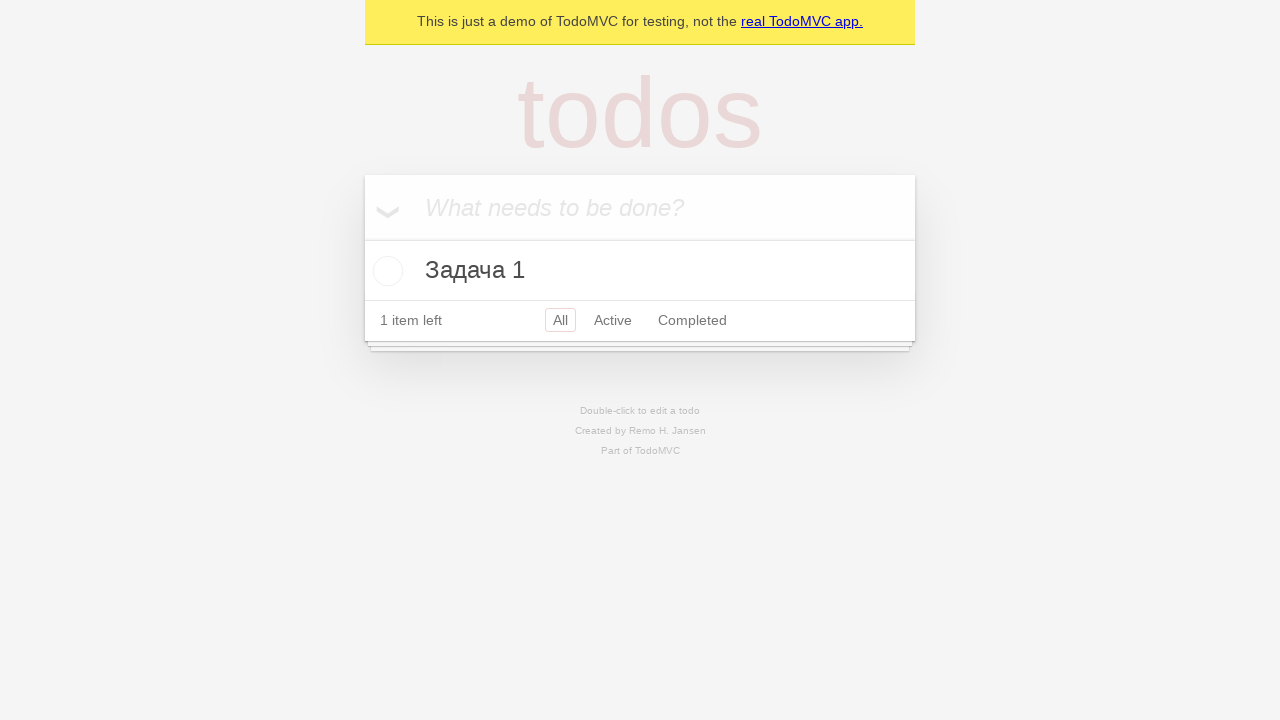

Filled second task 'Задача 2' into input field on internal:attr=[placeholder="What needs to be done?"i]
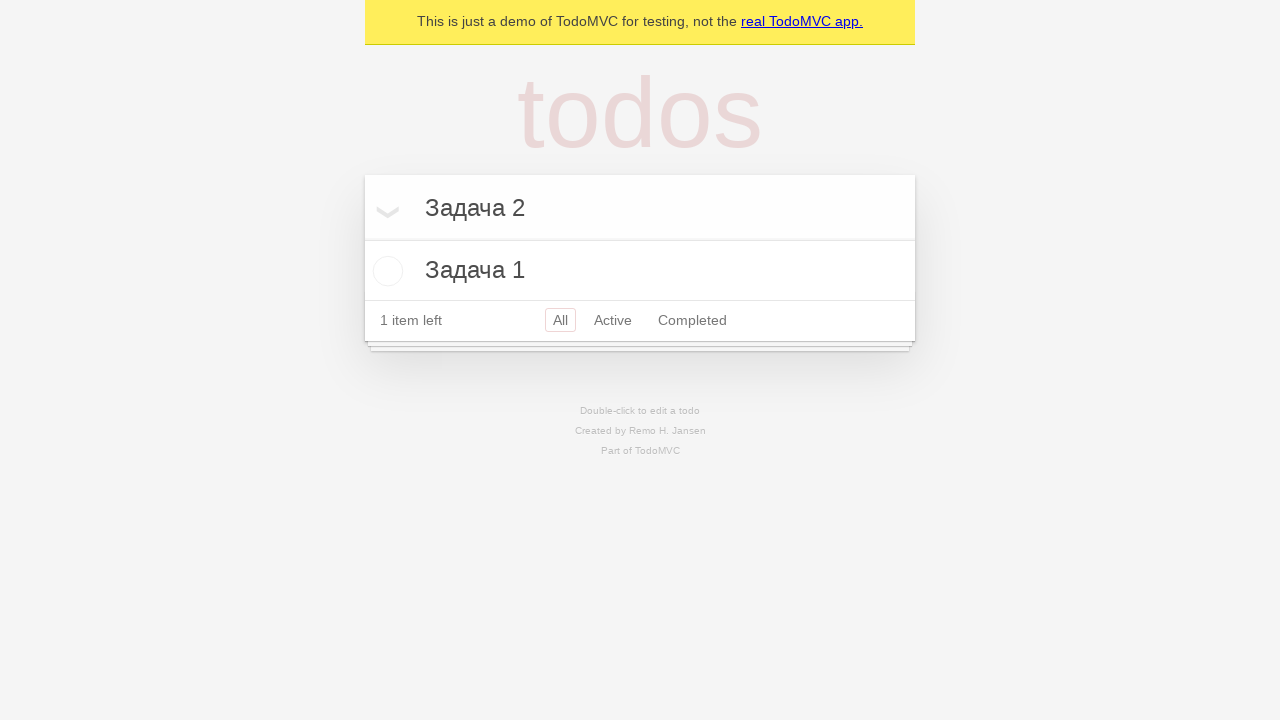

Pressed Enter to add second task on internal:attr=[placeholder="What needs to be done?"i]
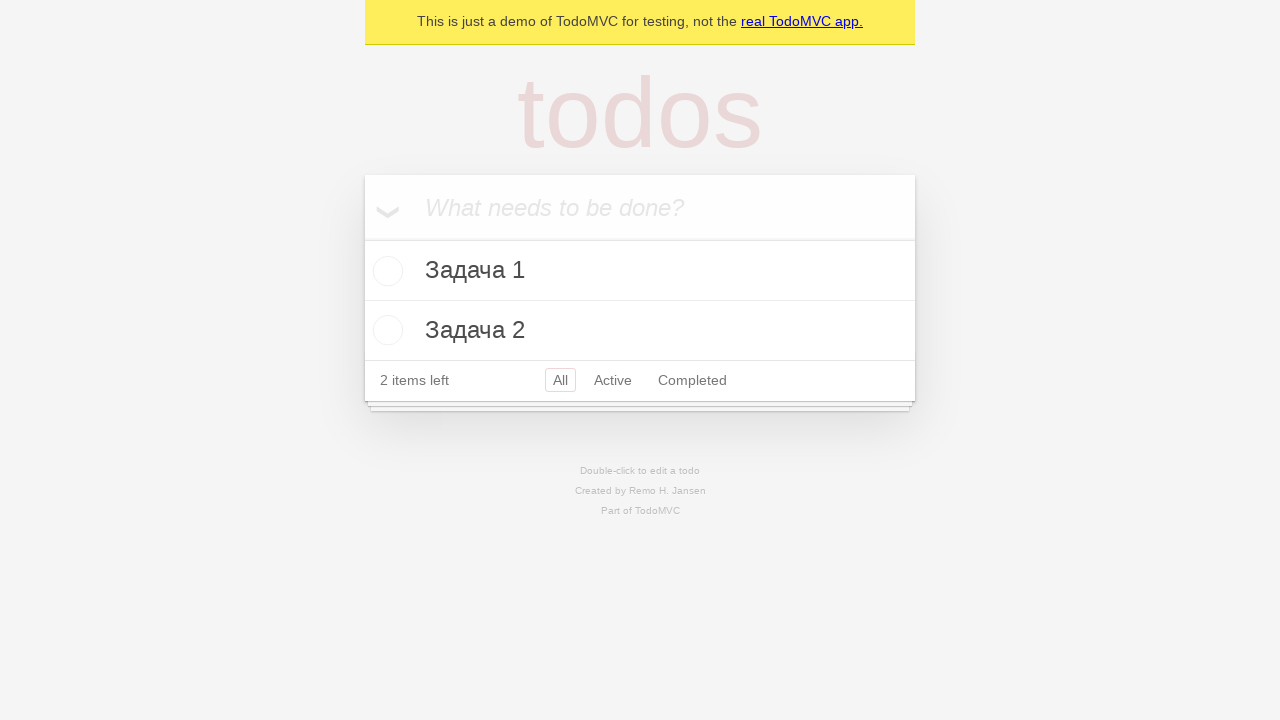

Clicked on task input field for third task at (640, 207) on internal:attr=[placeholder="What needs to be done?"i]
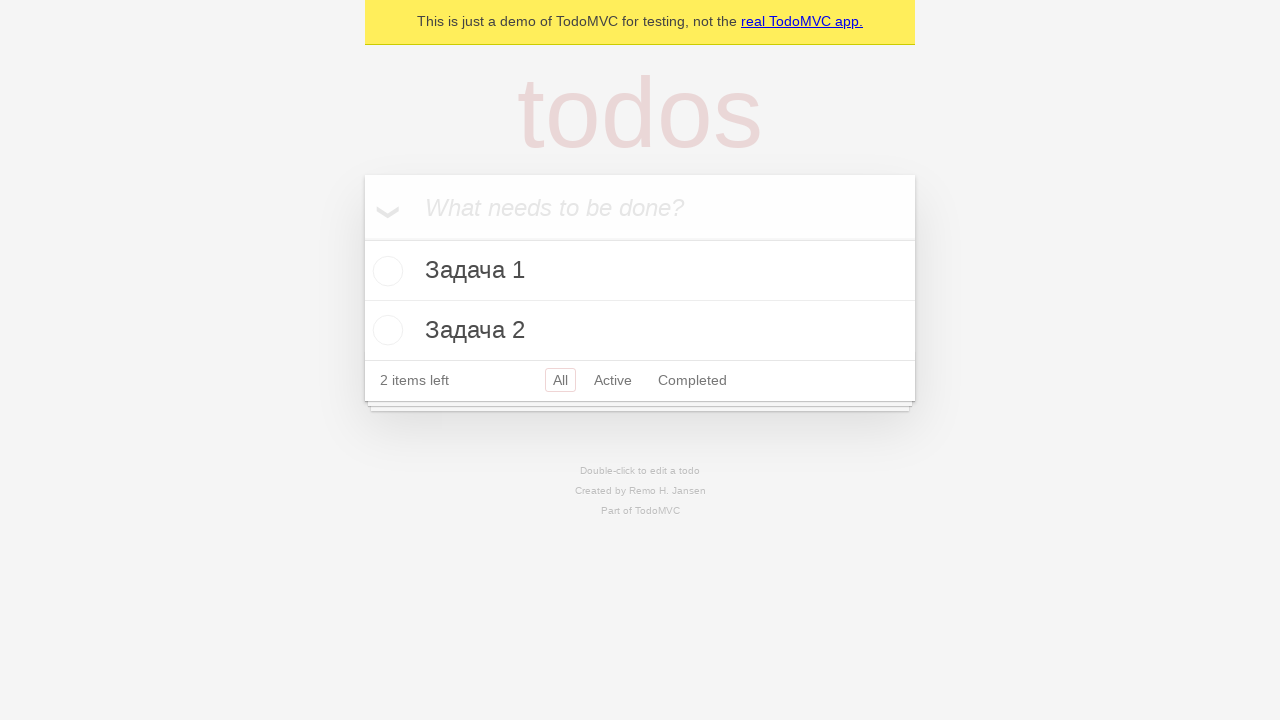

Filled third task 'Задача 3' into input field on internal:attr=[placeholder="What needs to be done?"i]
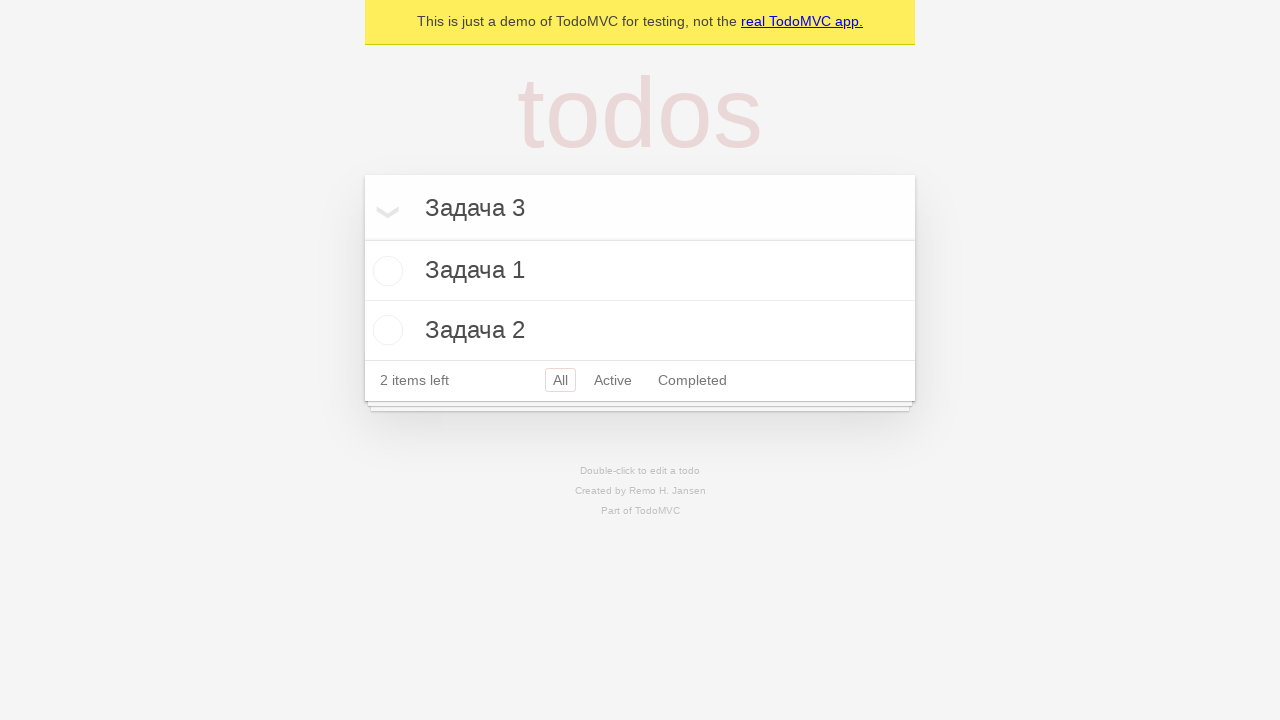

Pressed Enter to add third task on internal:attr=[placeholder="What needs to be done?"i]
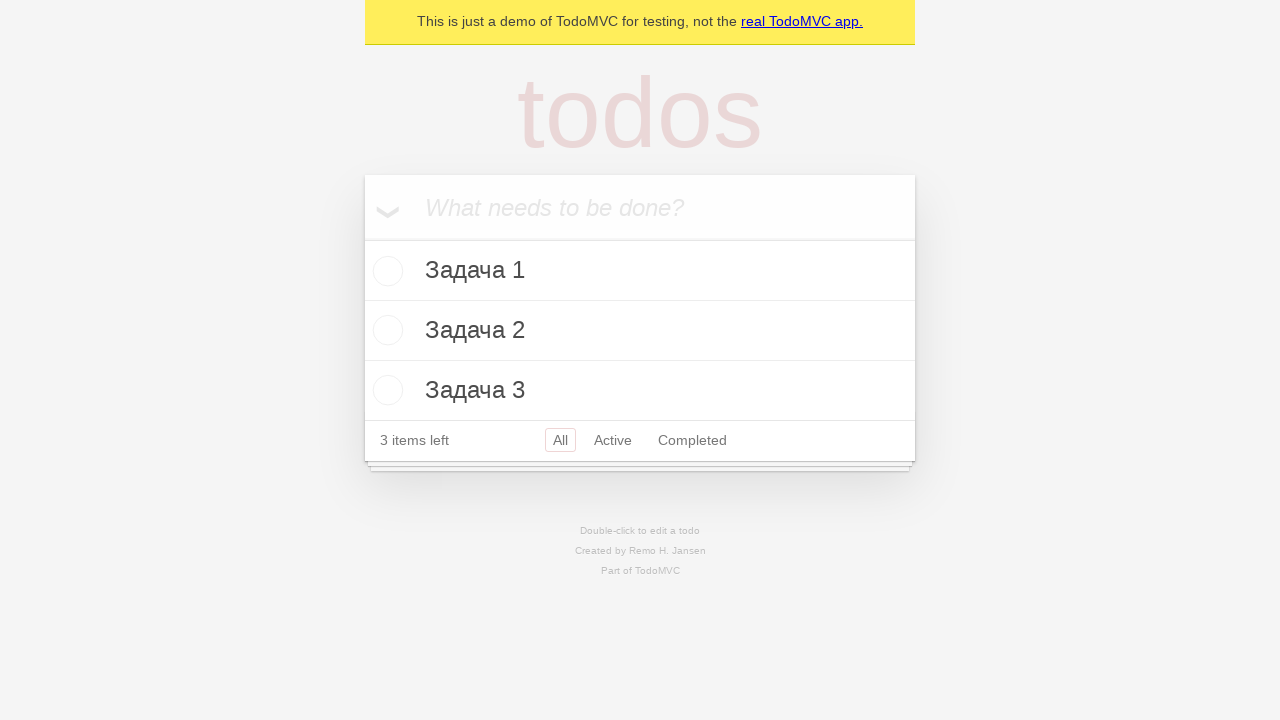

Clicked on first task 'Задача 1' at (640, 271) on internal:text="\u0417\u0430\u0434\u0430\u0447\u0430 1"i
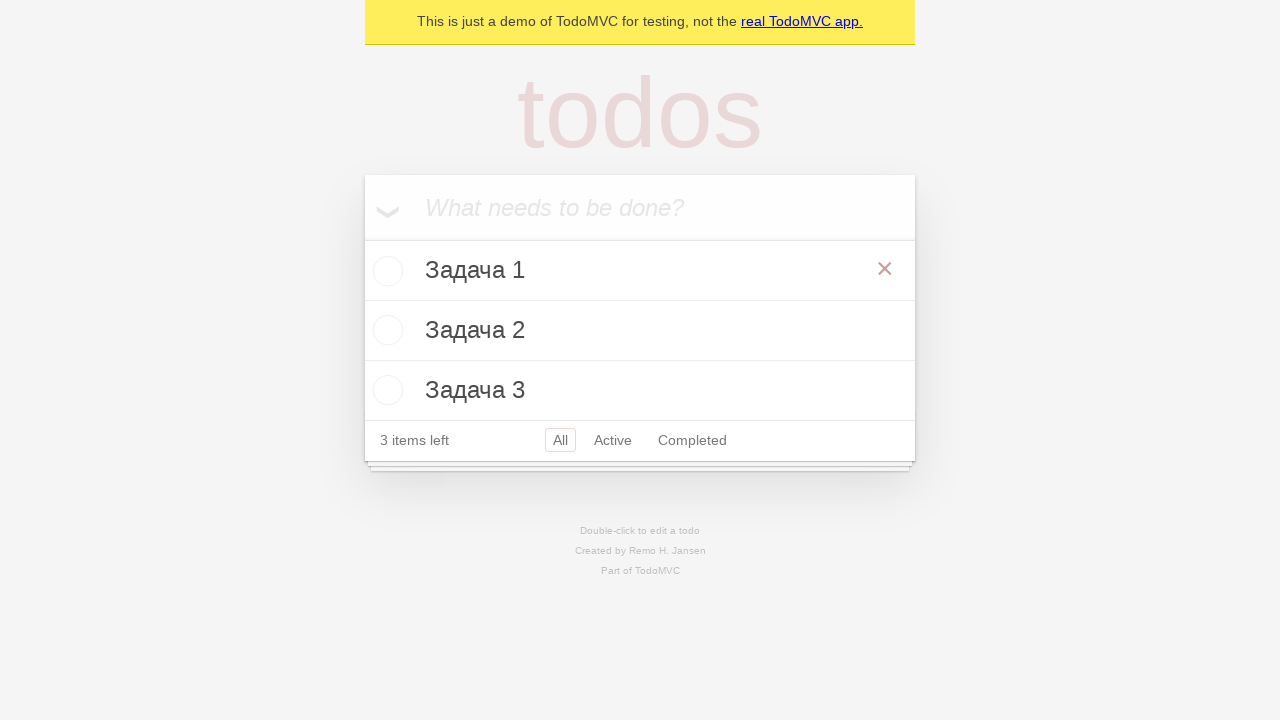

Clicked on first task 'Задача 1' again at (640, 271) on internal:text="\u0417\u0430\u0434\u0430\u0447\u0430 1"i
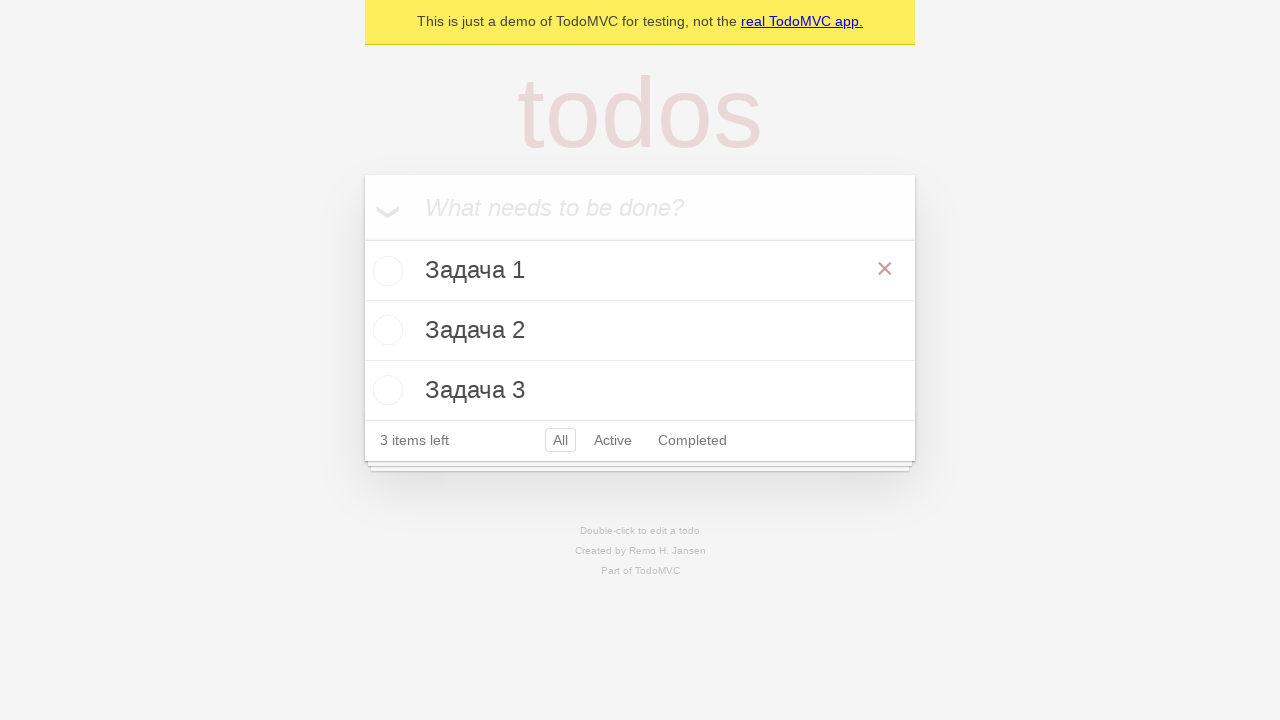

Navigated to Active view at (613, 440) on internal:role=link[name="Active"i]
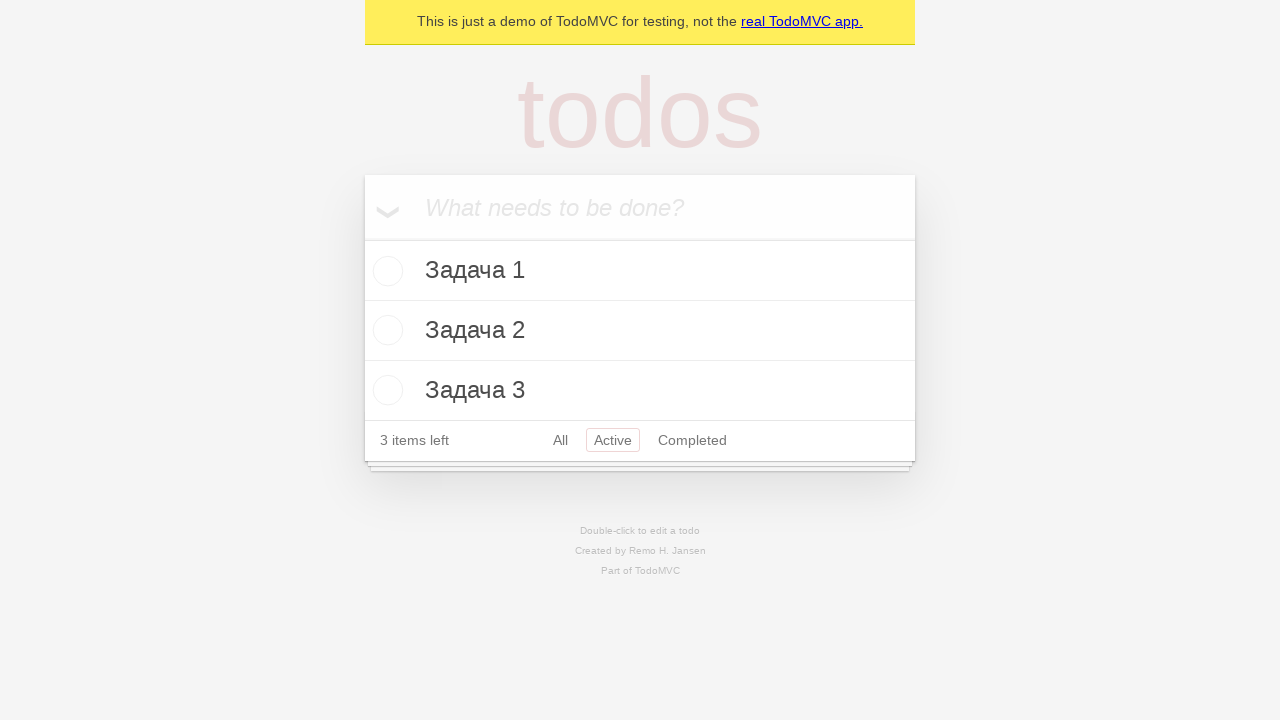

Navigated to Completed view at (692, 440) on internal:role=link[name="Completed"i]
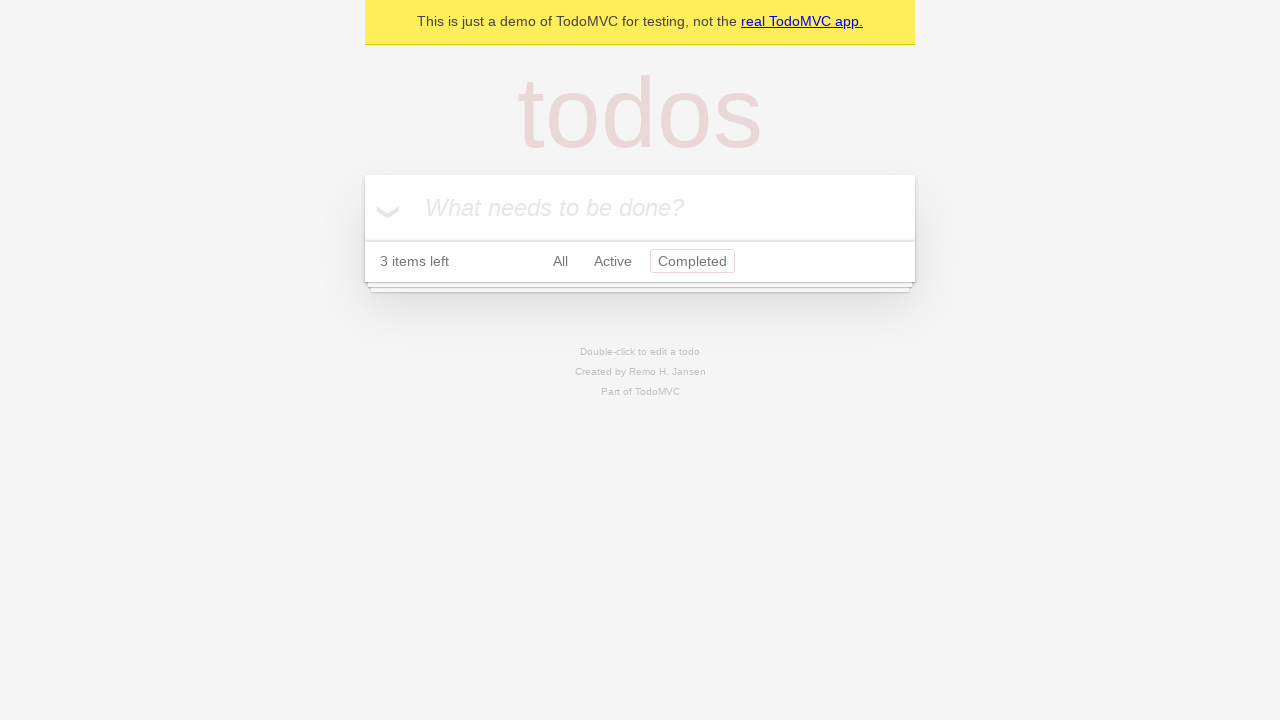

Navigated to All view at (560, 261) on internal:role=link[name="All"i]
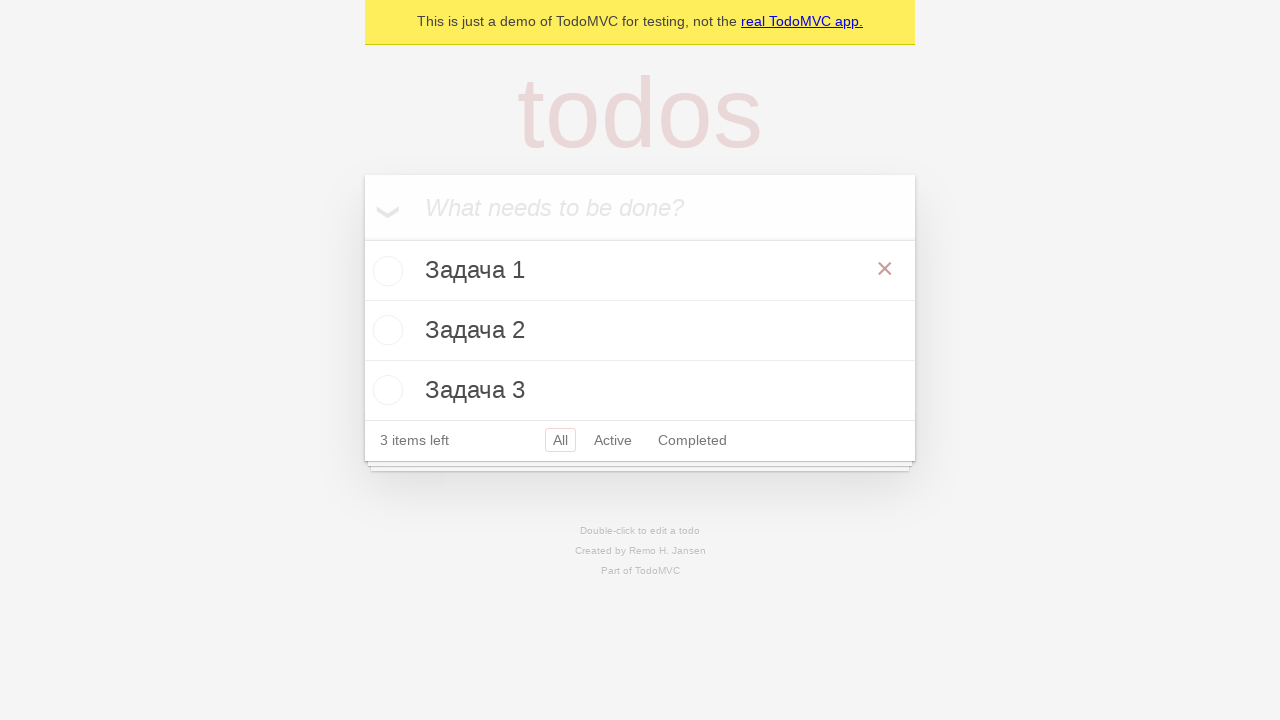

Clicked on first task 'Задача 1' in All view at (640, 271) on internal:text="\u0417\u0430\u0434\u0430\u0447\u0430 1"i
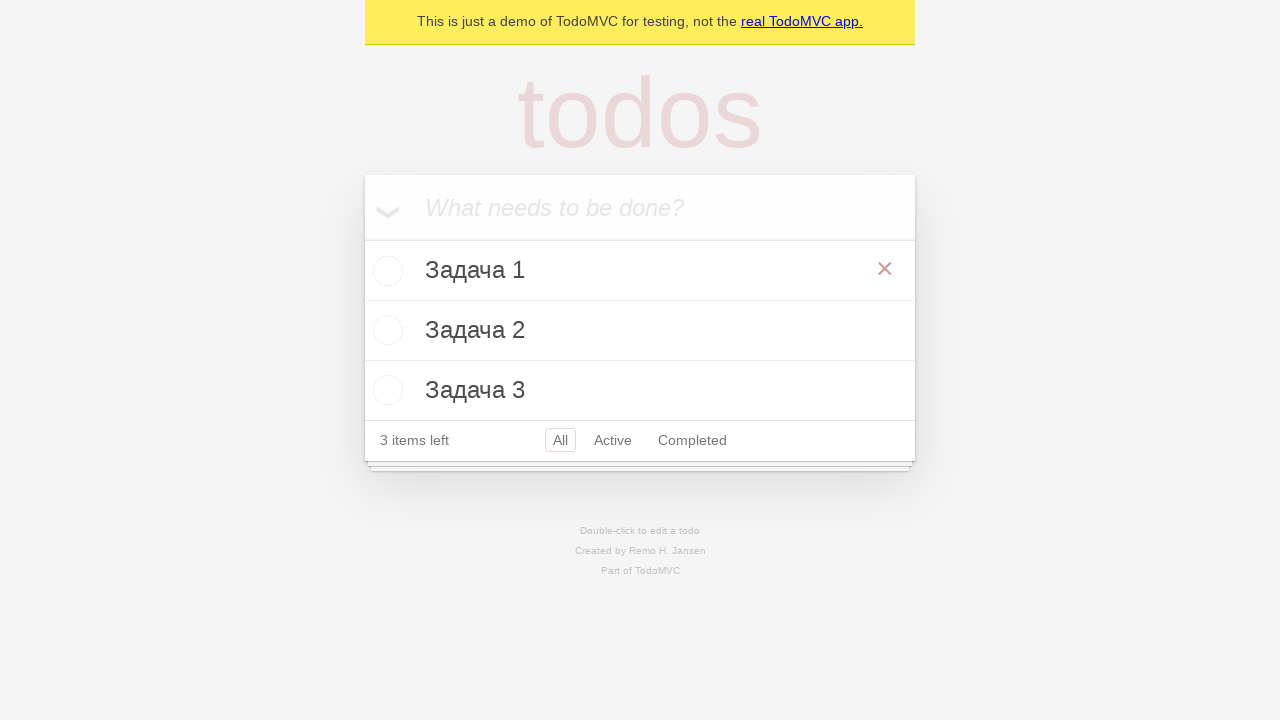

Clicked on task input field at (640, 207) on internal:attr=[placeholder="What needs to be done?"i]
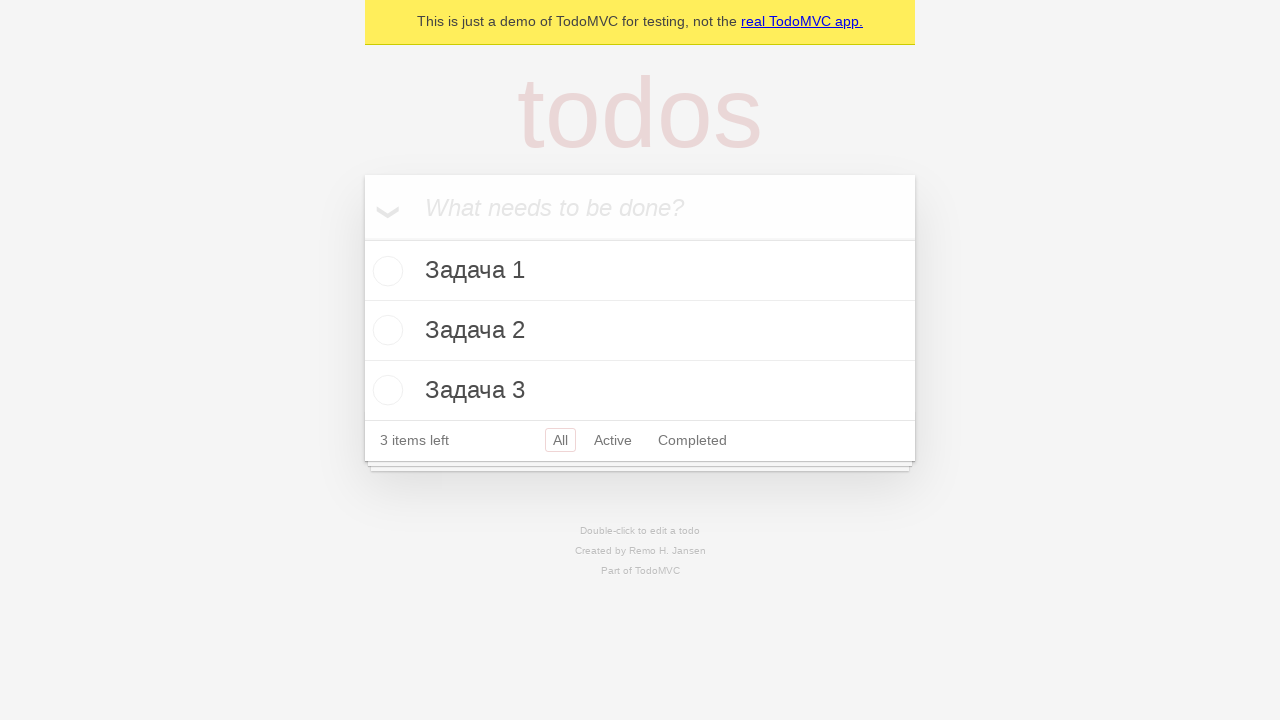

Marked first task 'Задача 1' as completed at (385, 271) on li >> internal:has-text="\u0417\u0430\u0434\u0430\u0447\u0430 1"i >> internal:la
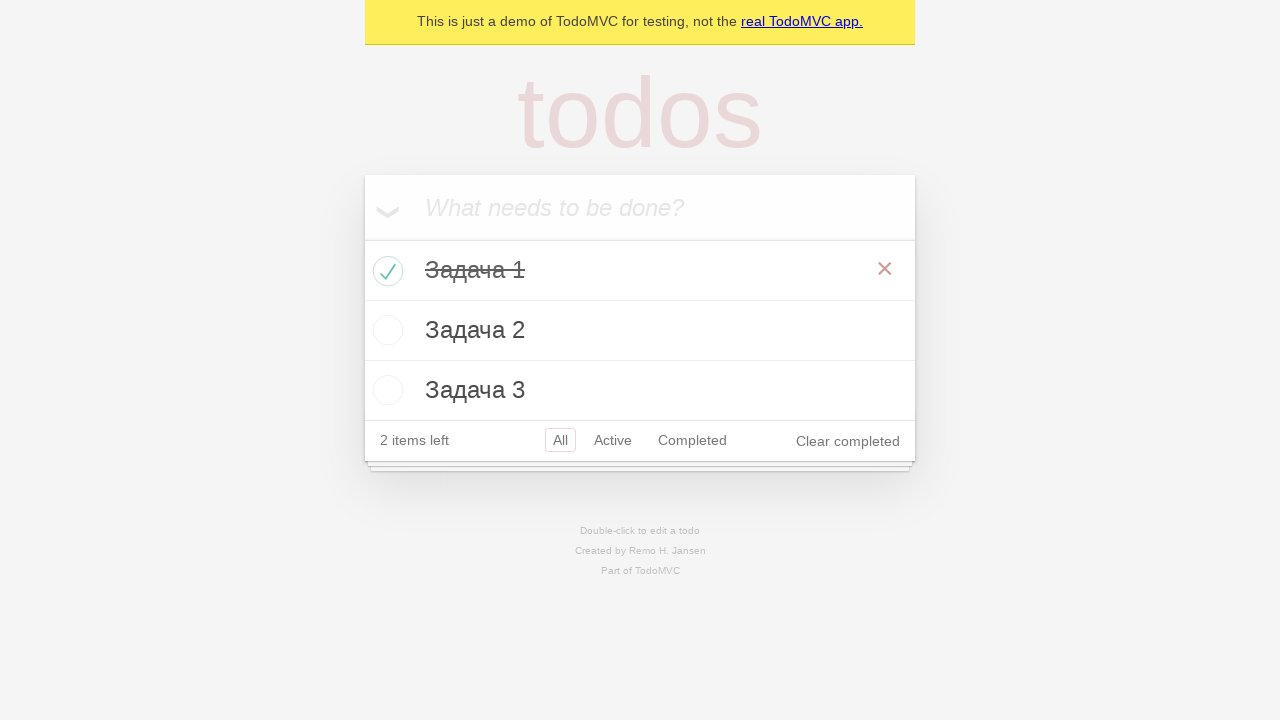

Clicked on third task 'Задача 3' (first click) at (640, 390) on internal:text="\u0417\u0430\u0434\u0430\u0447\u0430 3"i
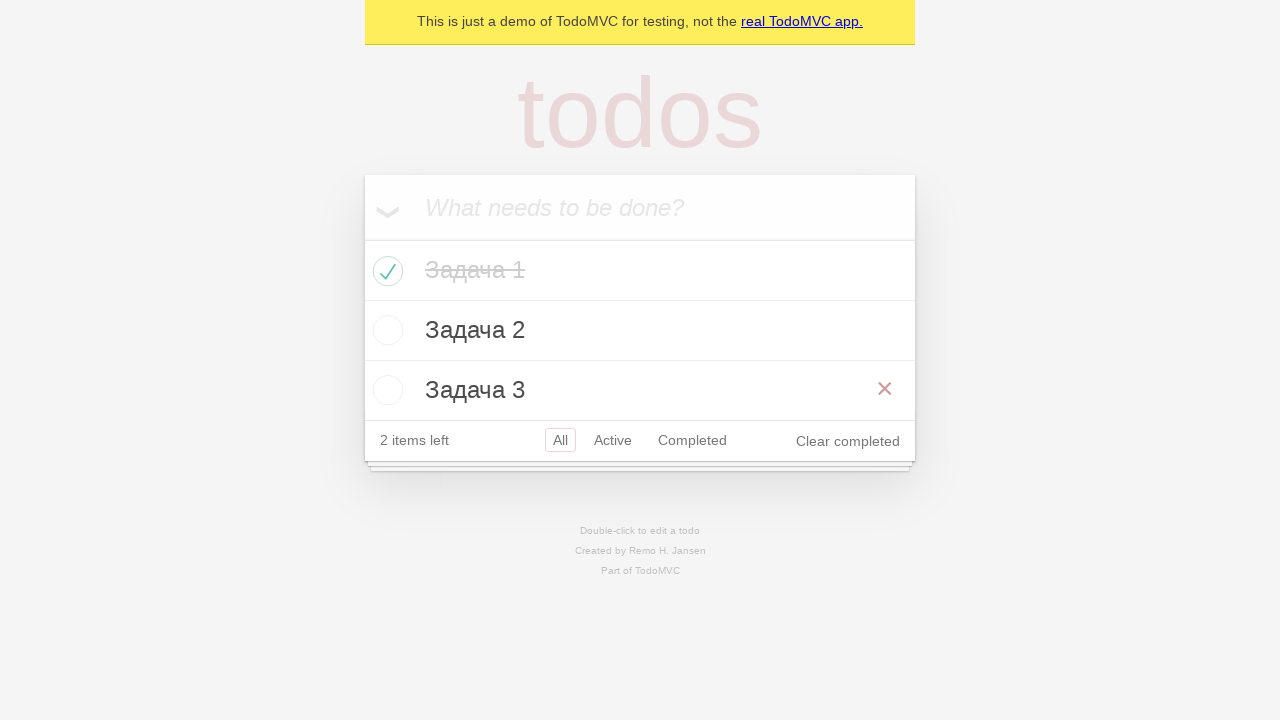

Clicked on third task 'Задача 3' (second click) at (640, 390) on internal:text="\u0417\u0430\u0434\u0430\u0447\u0430 3"i
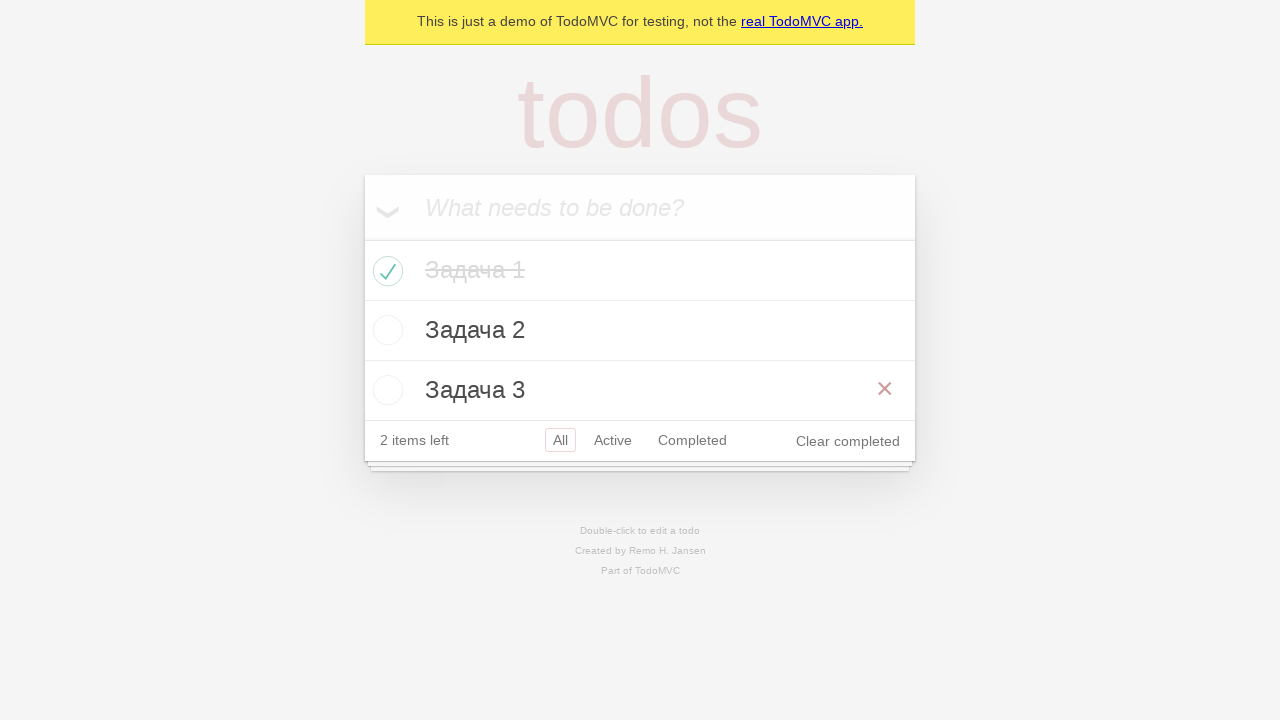

Clicked on third task 'Задача 3' (third click) at (640, 390) on internal:text="\u0417\u0430\u0434\u0430\u0447\u0430 3"i
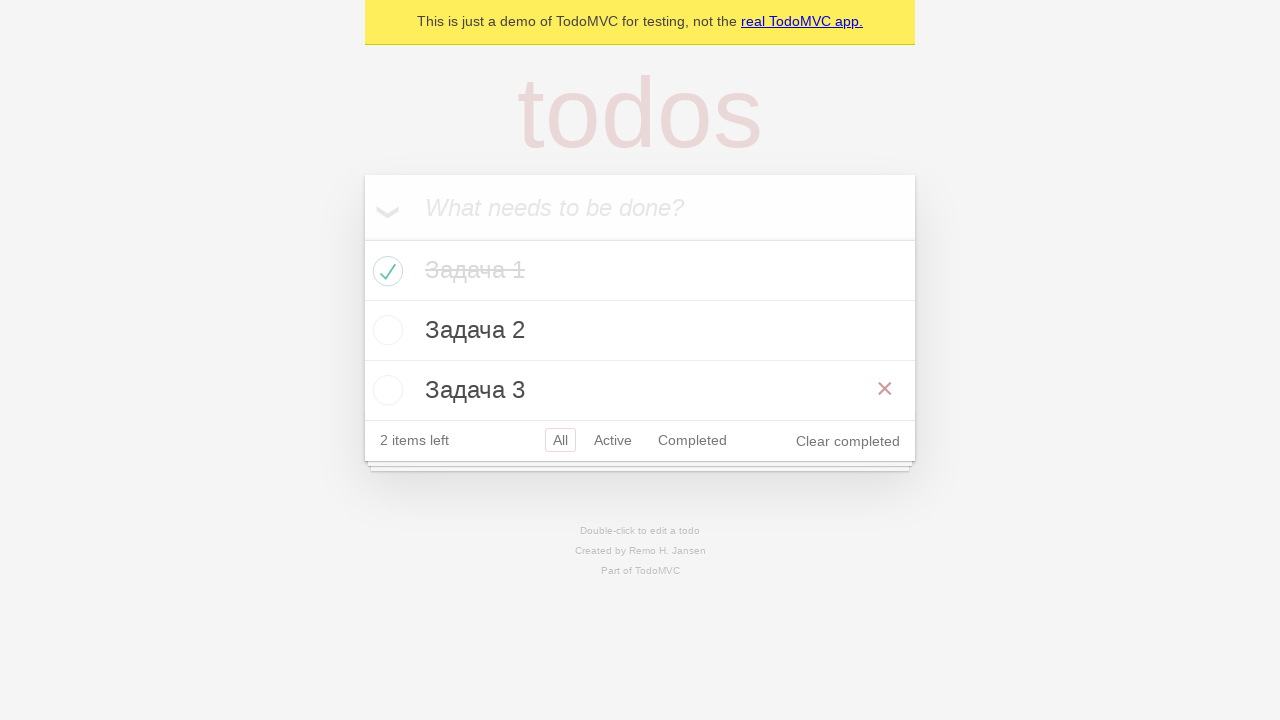

Clicked on third task 'Задача 3' (fourth click) at (640, 390) on internal:text="\u0417\u0430\u0434\u0430\u0447\u0430 3"i
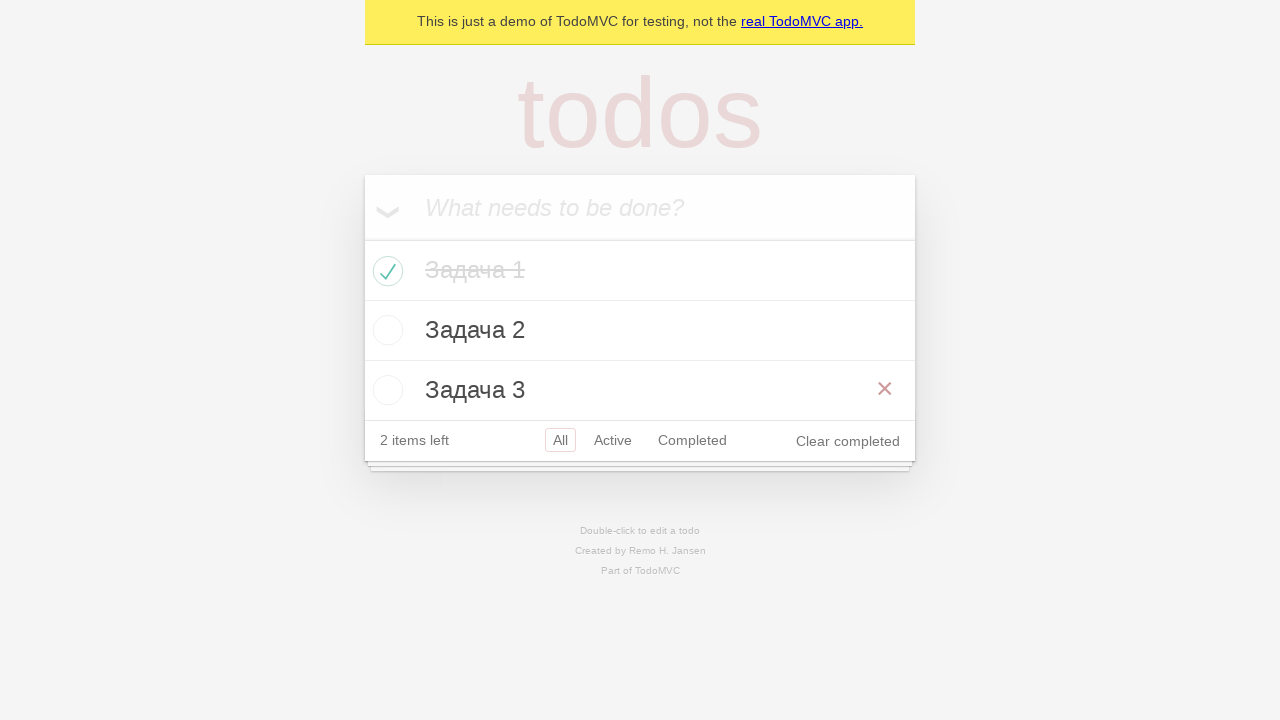

Clicked Delete button to remove third task 'Задача 3' at (885, 389) on internal:role=button[name="Delete"i]
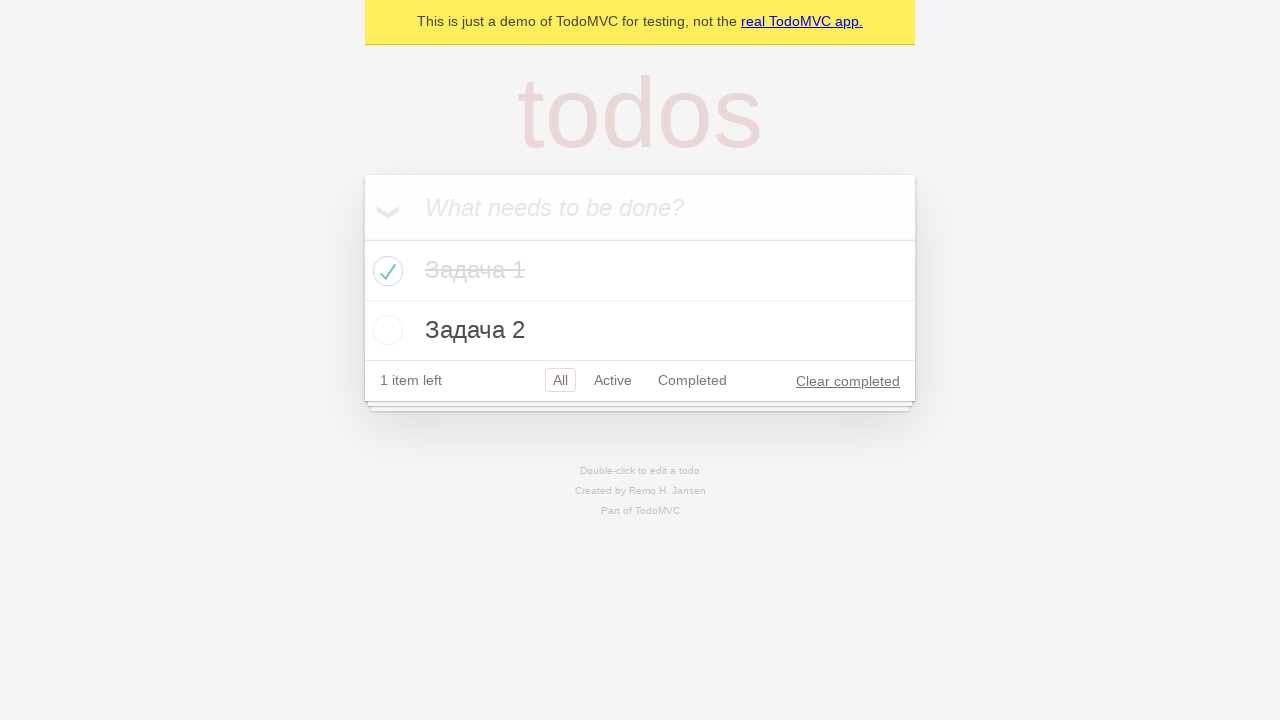

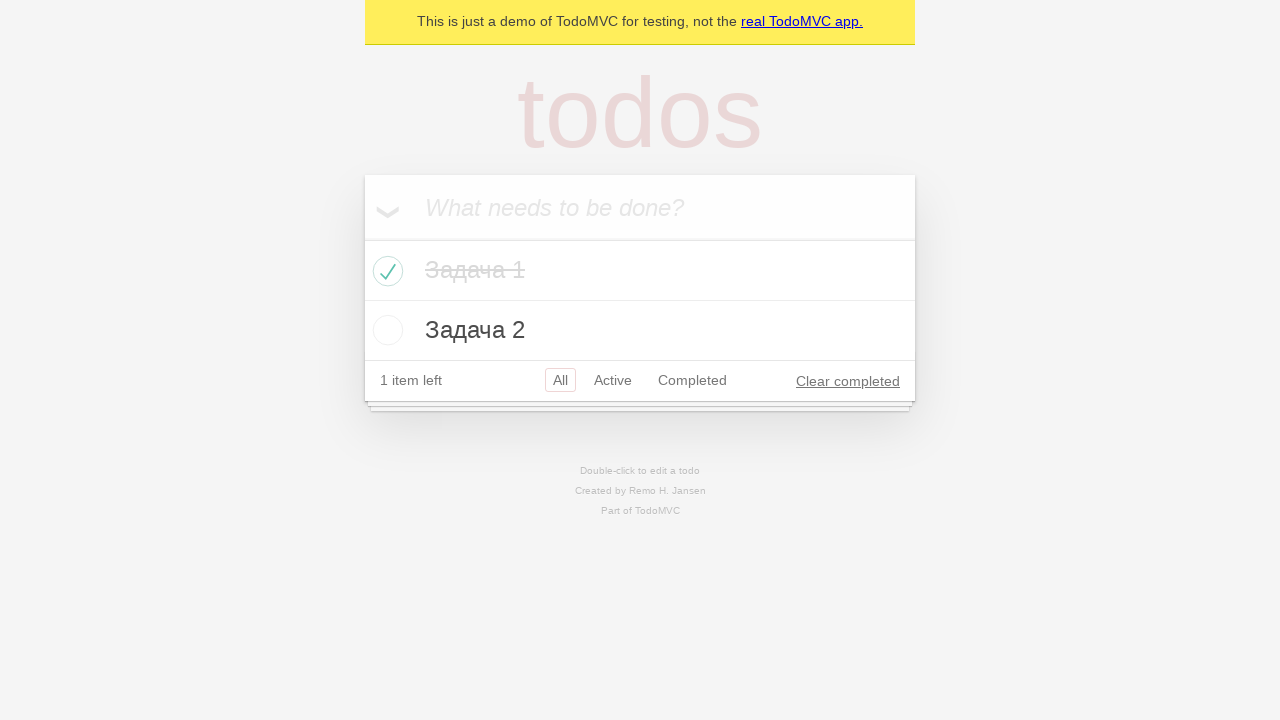